Tests AJAX page navigation by clicking on "Page 2" link and waiting for content containing "Aliquam" text to become visible on the page.

Starting URL: https://demo.tutorialzine.com/2009/09/simple-ajax-website-jquery/demo.html#page1

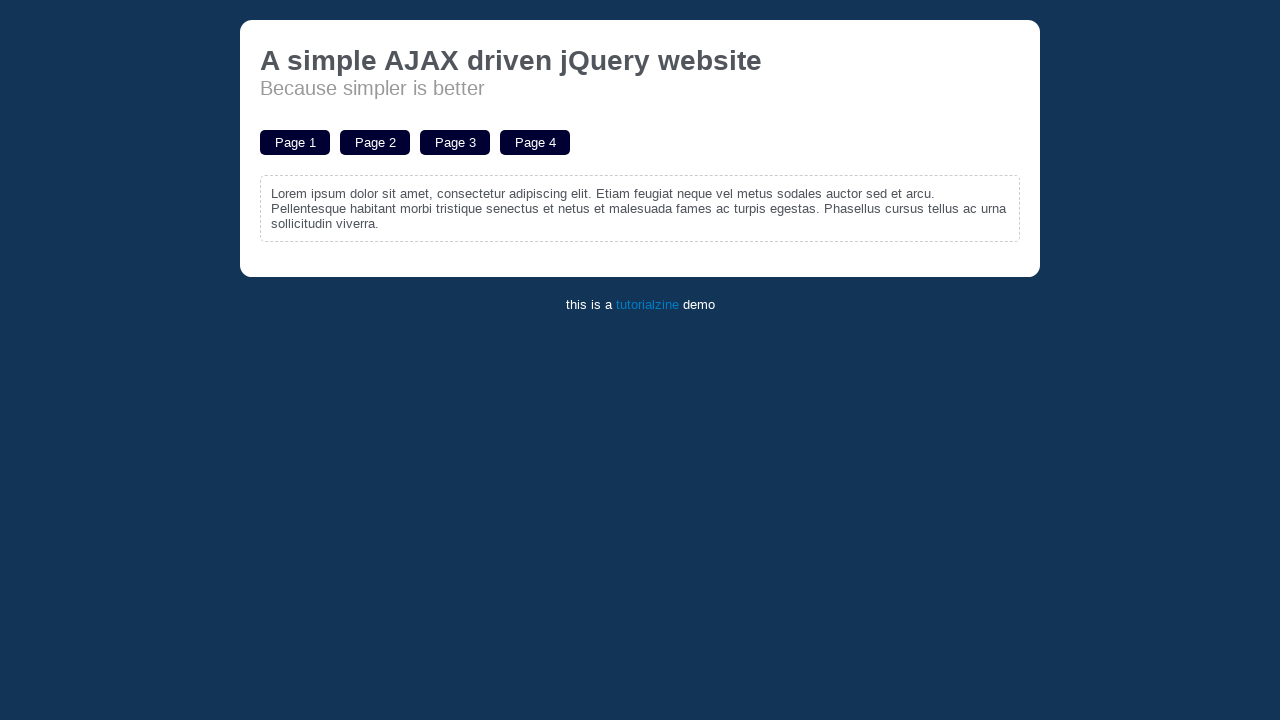

Clicked on 'Page 2' link at (375, 142) on xpath=//a[text()='Page 2']
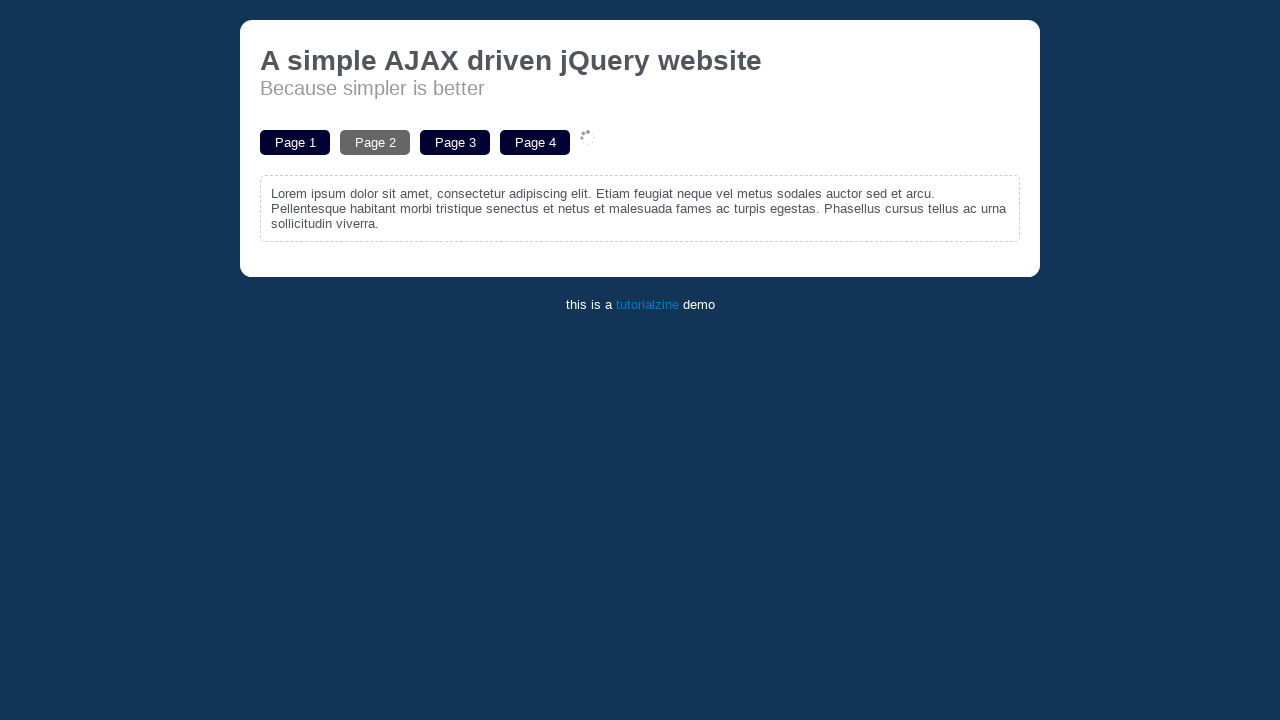

Content containing 'Aliquam' text became visible on Page 2
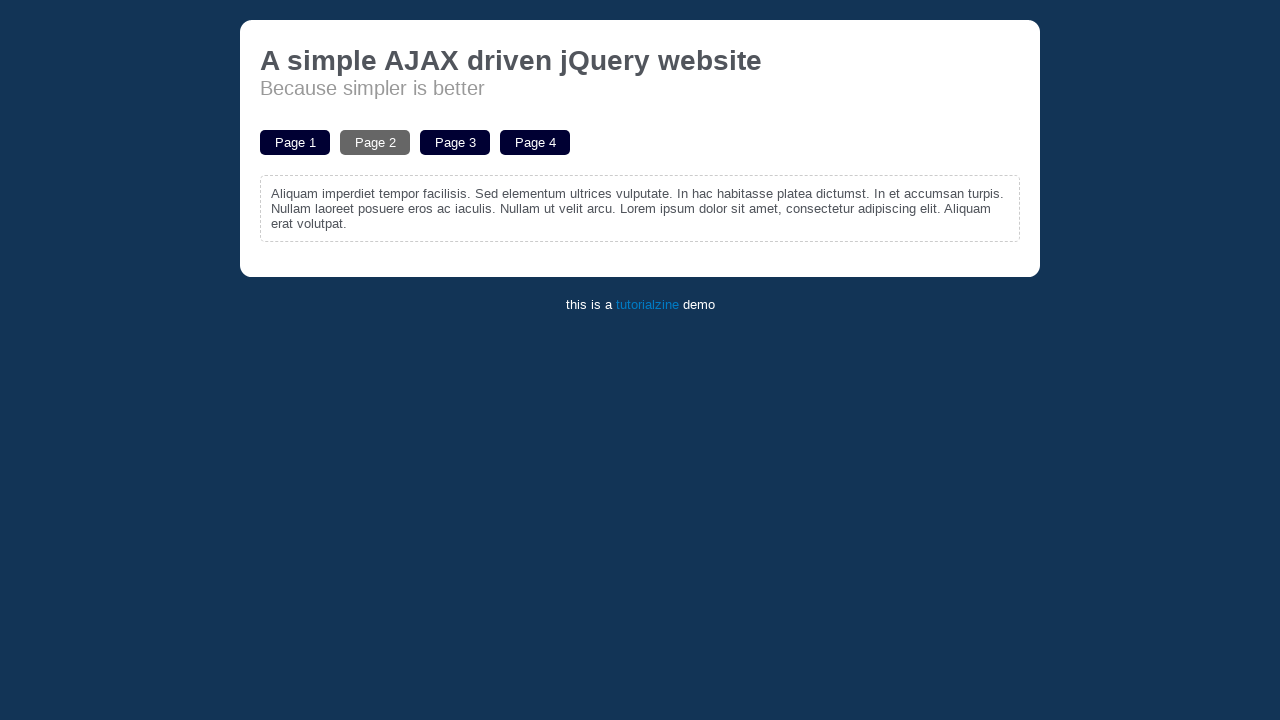

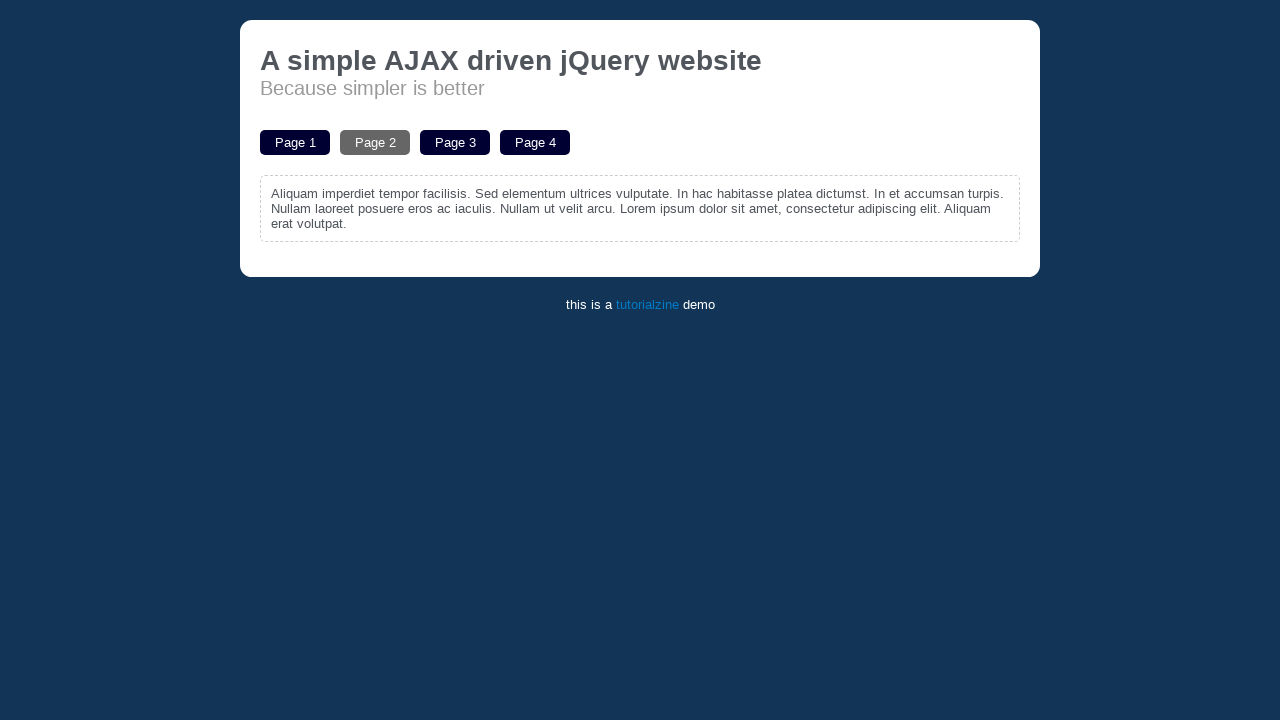